Tests a basic calculator web application by entering two numbers, clicking calculate, toggling integer mode, and clearing the fields

Starting URL: https://testsheepnz.github.io/BasicCalculator.html

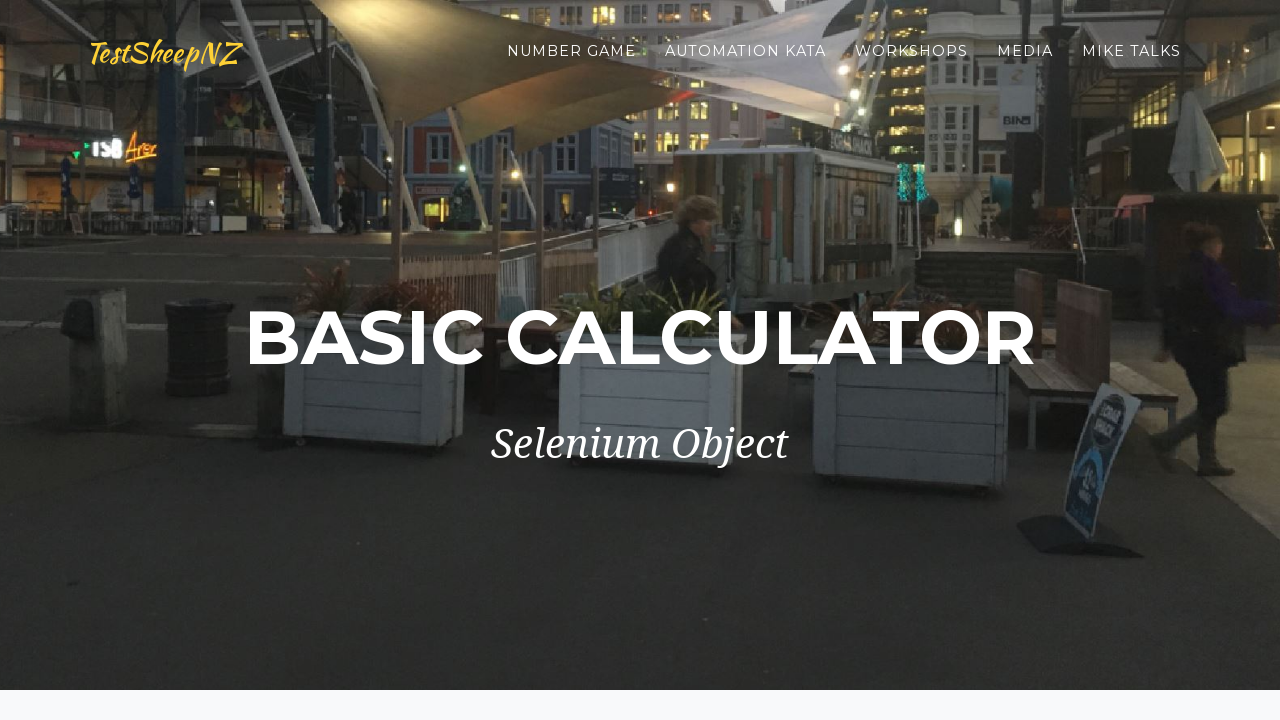

Entered first number 5.48 in number1Field on #number1Field
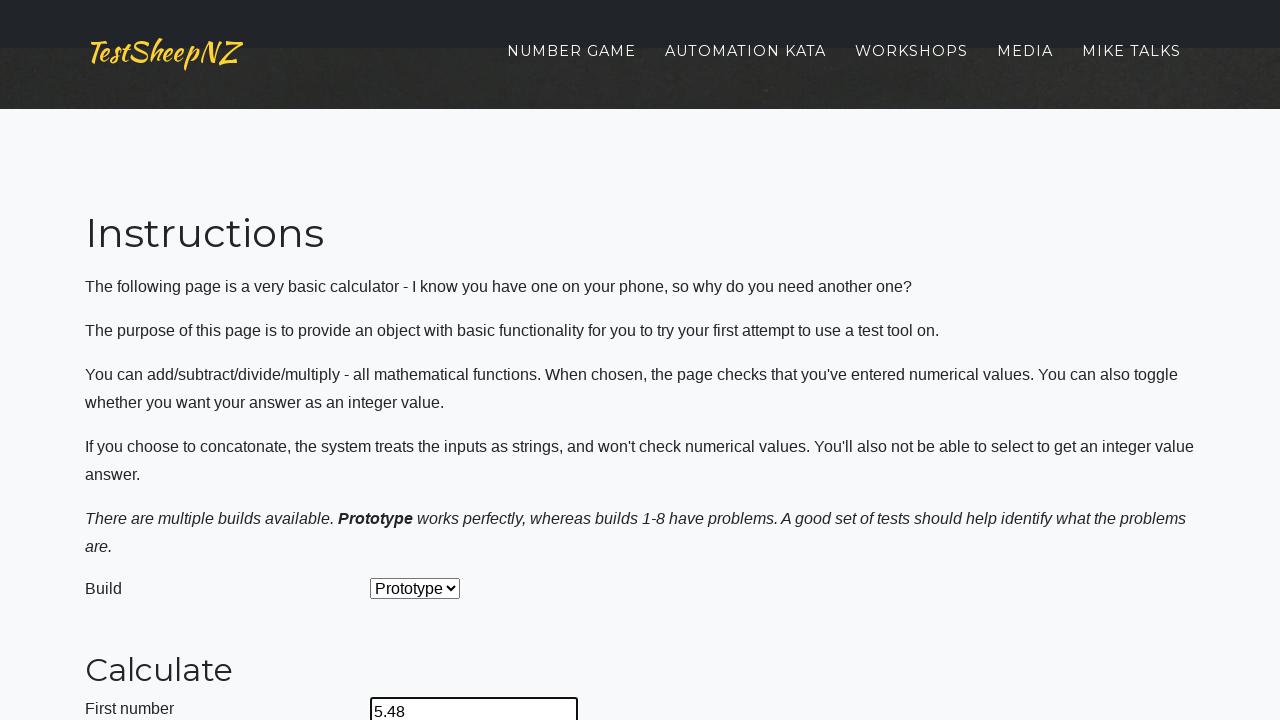

Entered second number 2.35 in number2Field on #number2Field
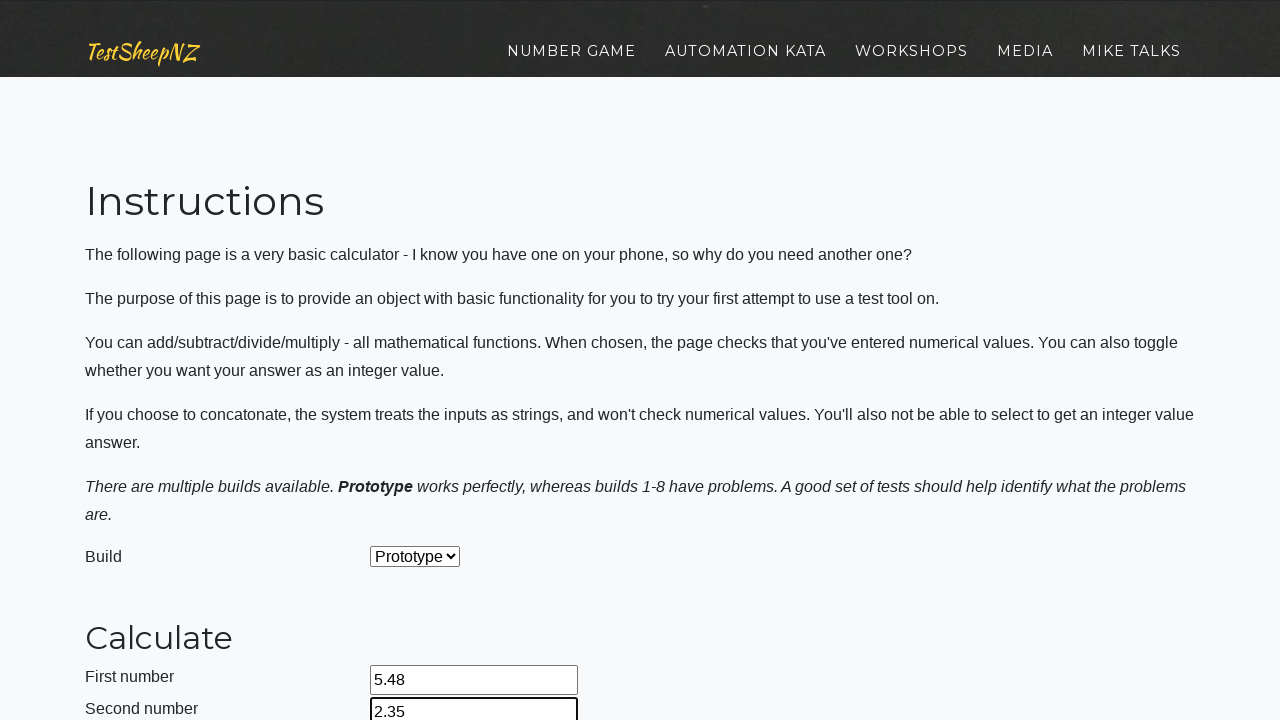

Clicked calculate button to perform calculation at (422, 361) on #calculateButton
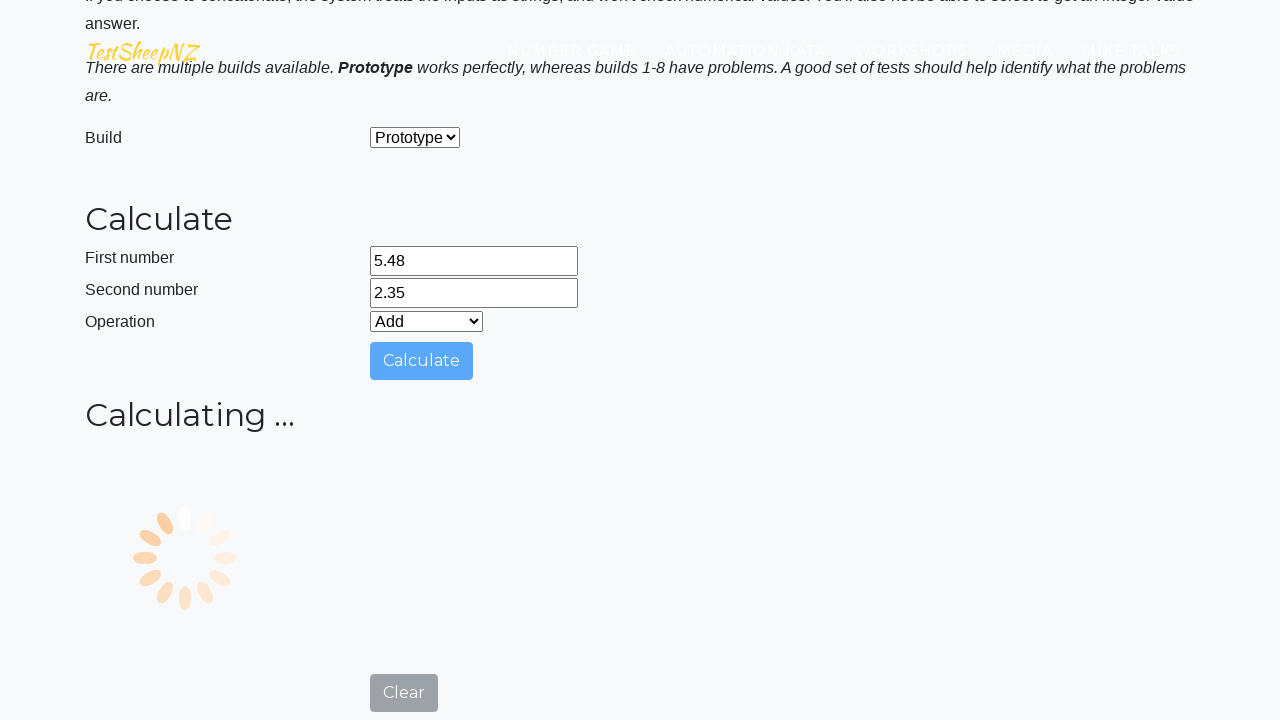

Toggled integer mode by clicking integerSelect at (376, 438) on #integerSelect
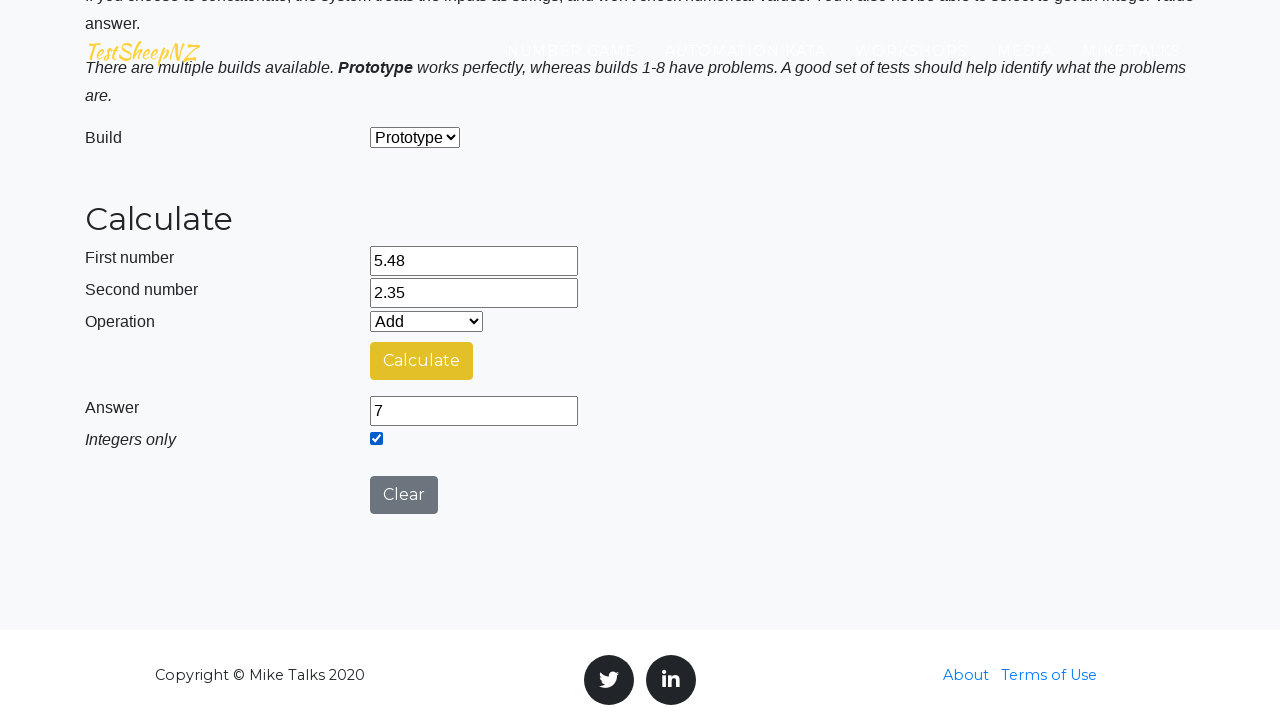

Clicked clear button to reset calculator fields at (404, 495) on #clearButton
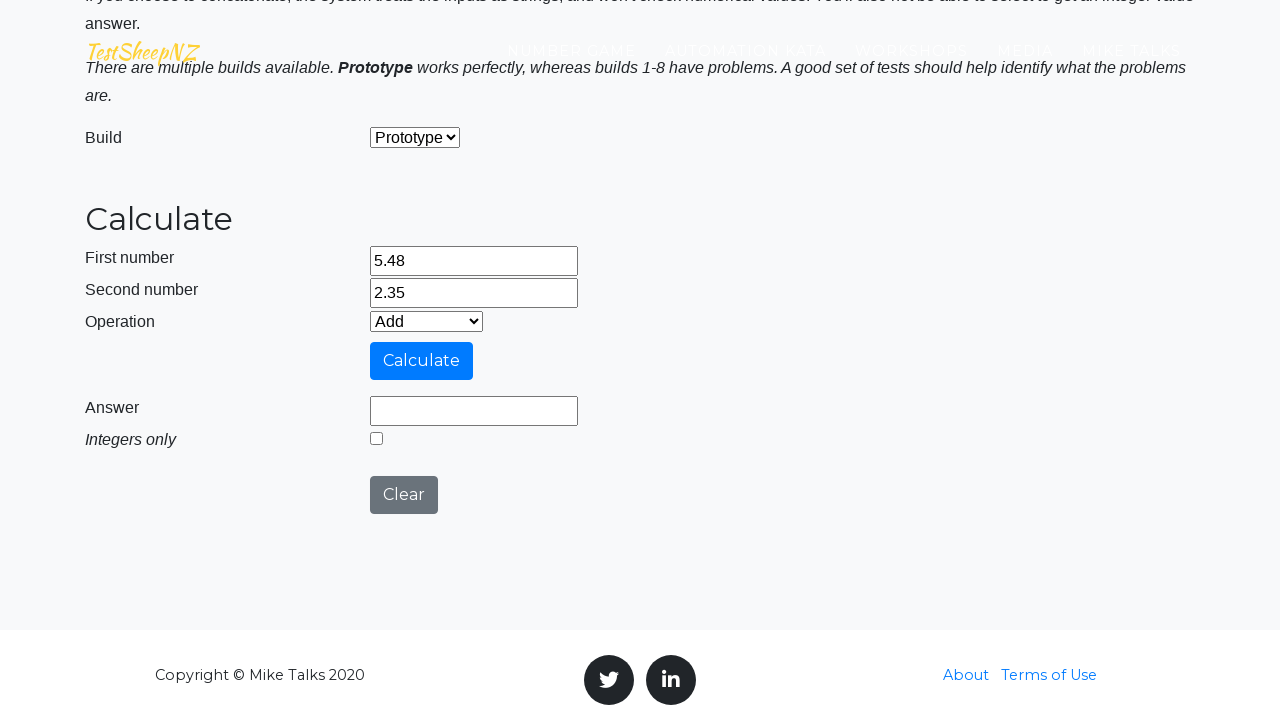

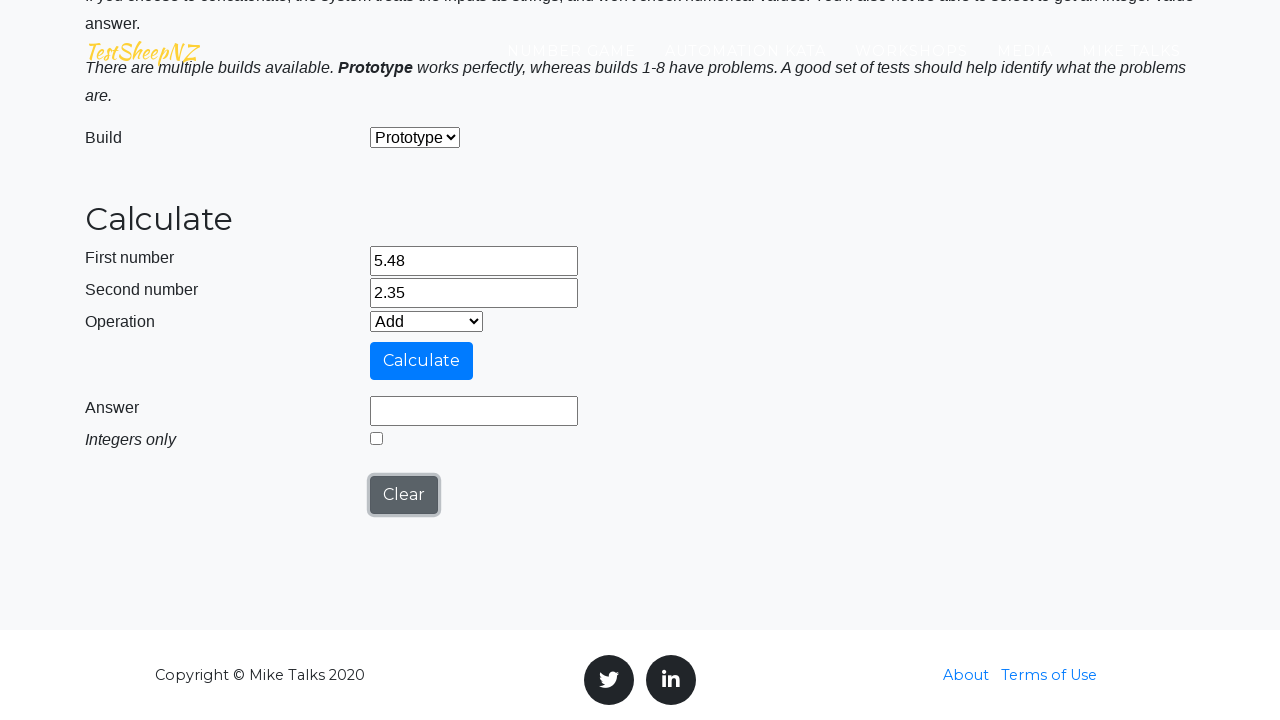